Navigates to an automation practice page and verifies that footer links are present and accessible

Starting URL: https://rahulshettyacademy.com/AutomationPractice/

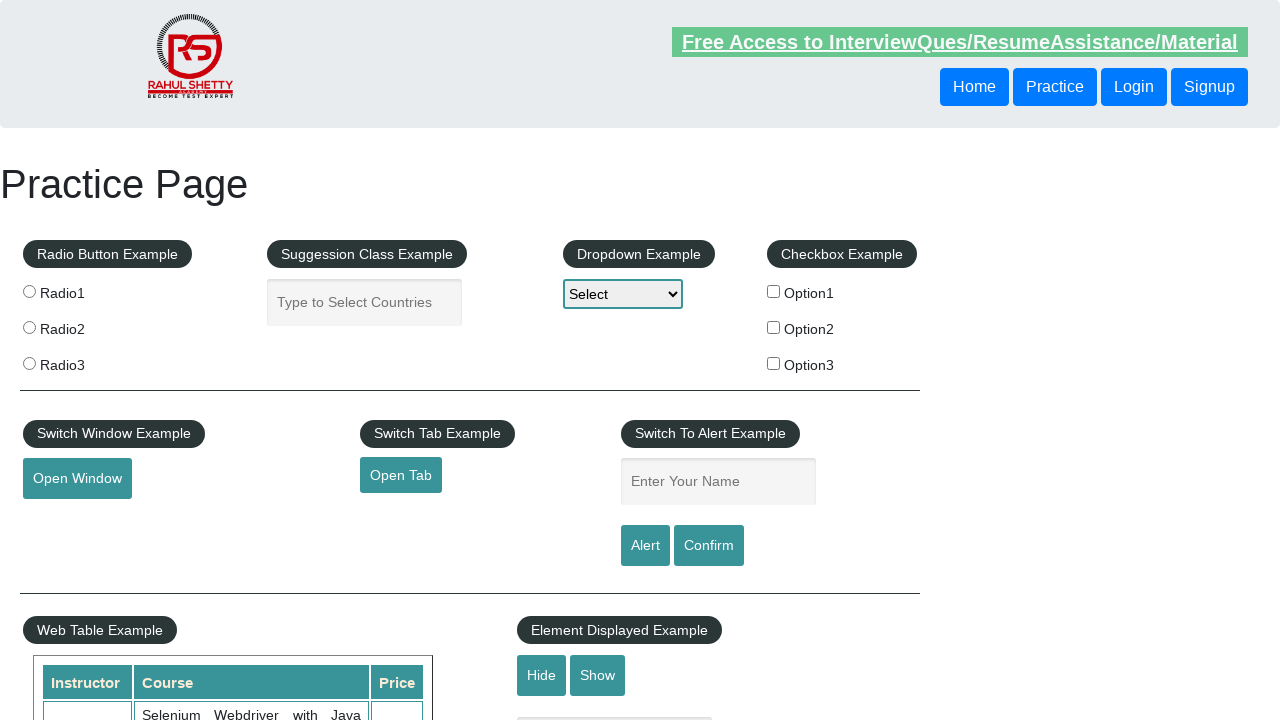

Navigated to automation practice page
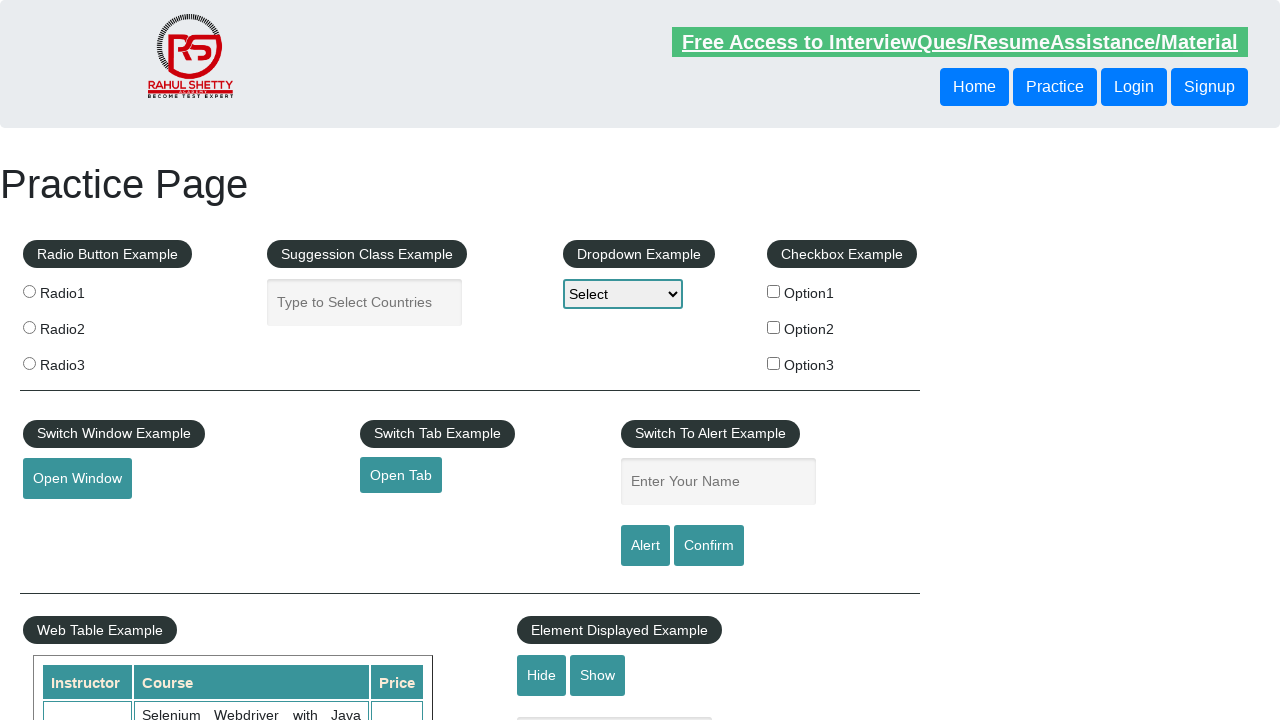

Footer section loaded successfully
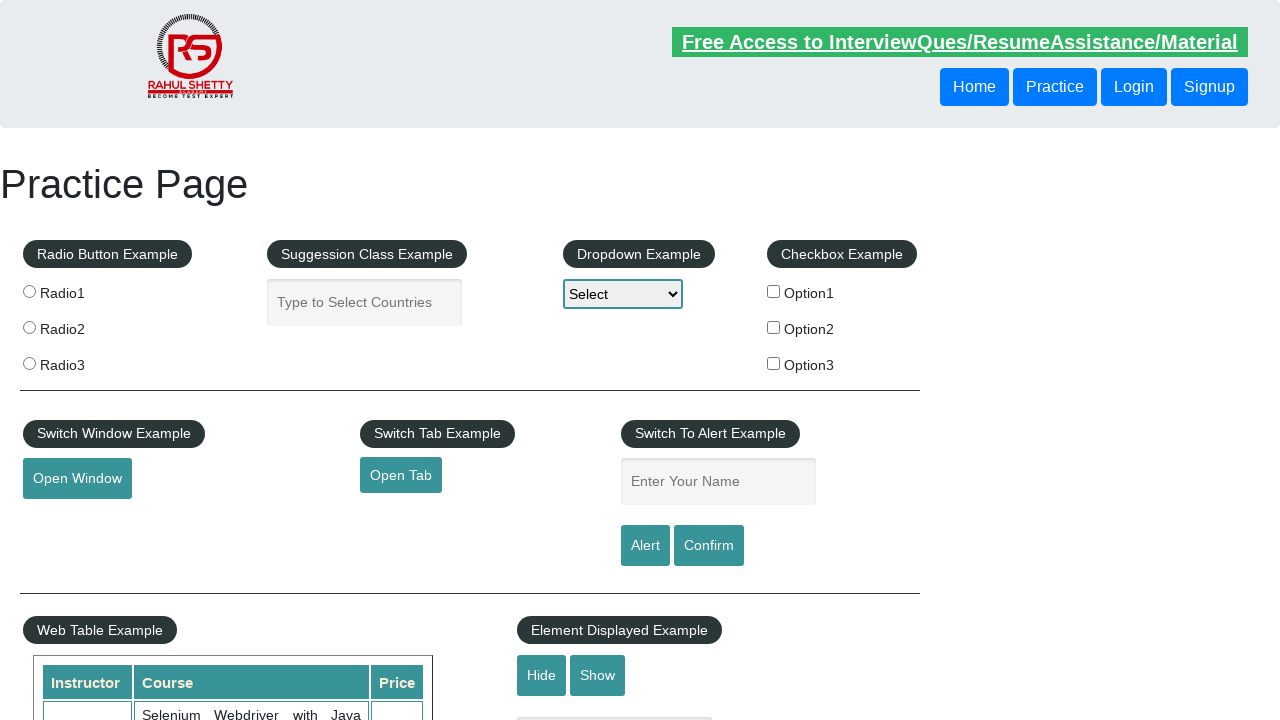

Located footer section element
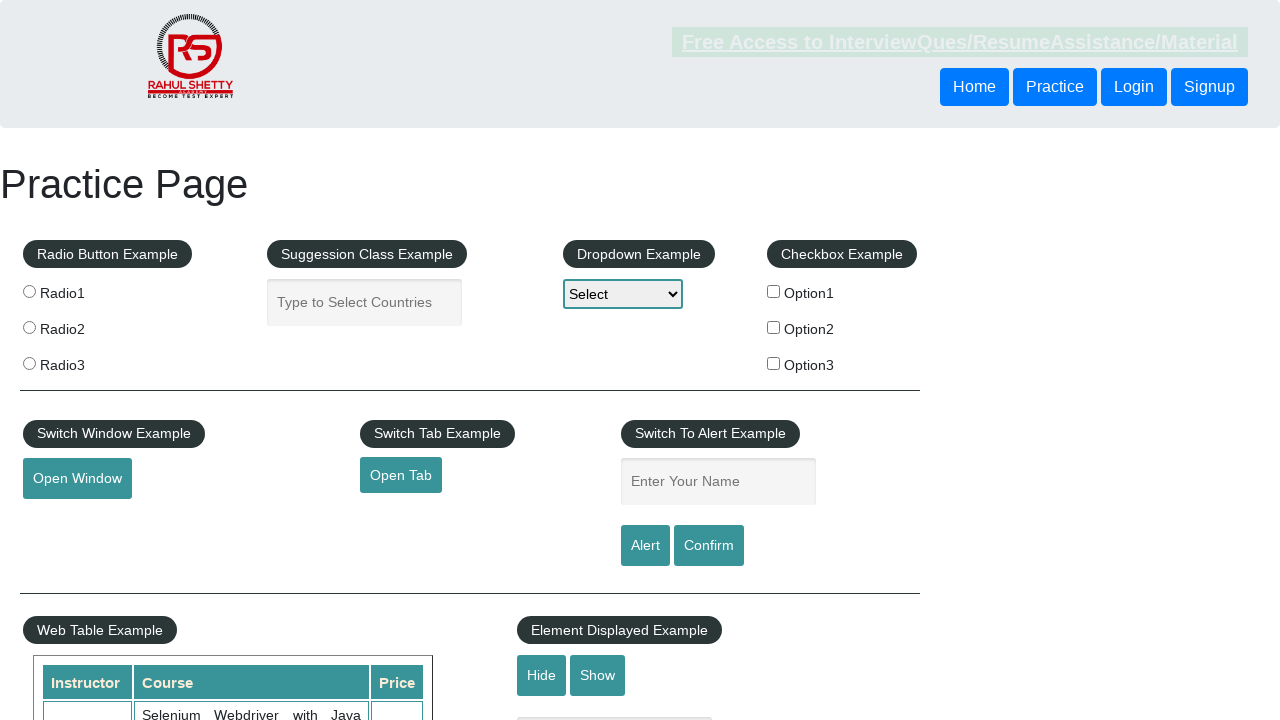

Retrieved all footer links (total: 20 links)
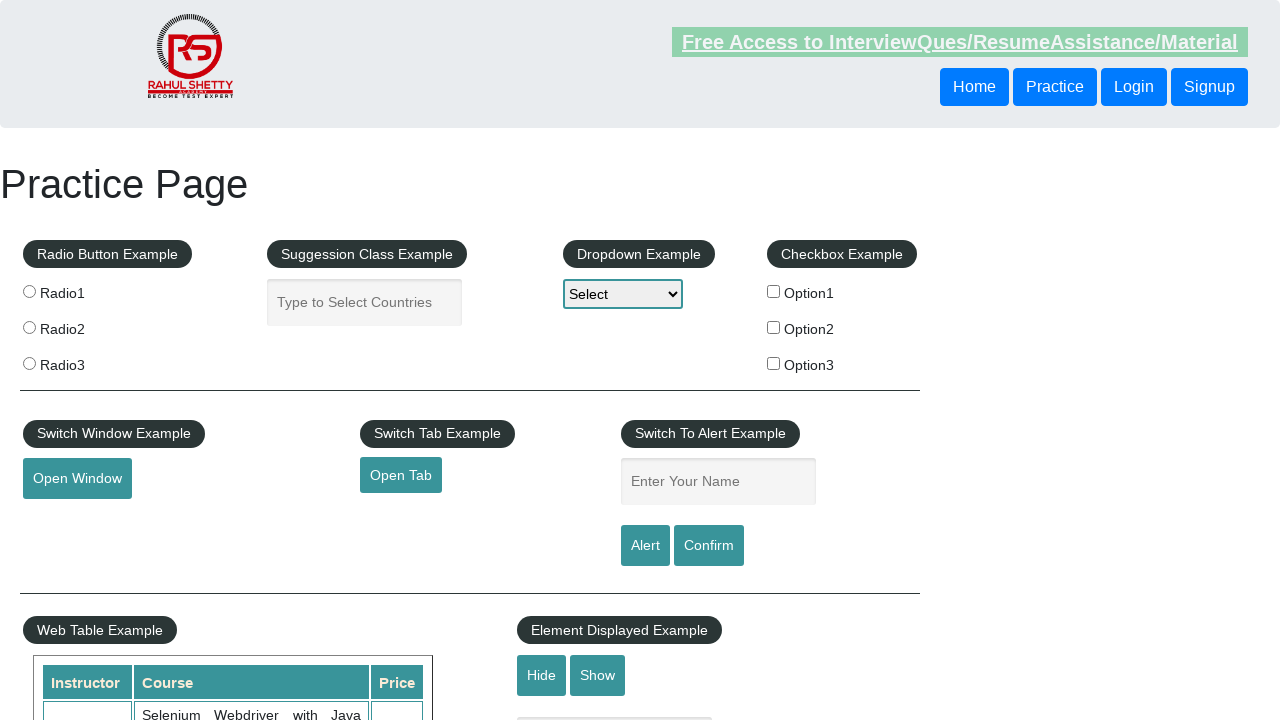

Verified that footer contains at least one link
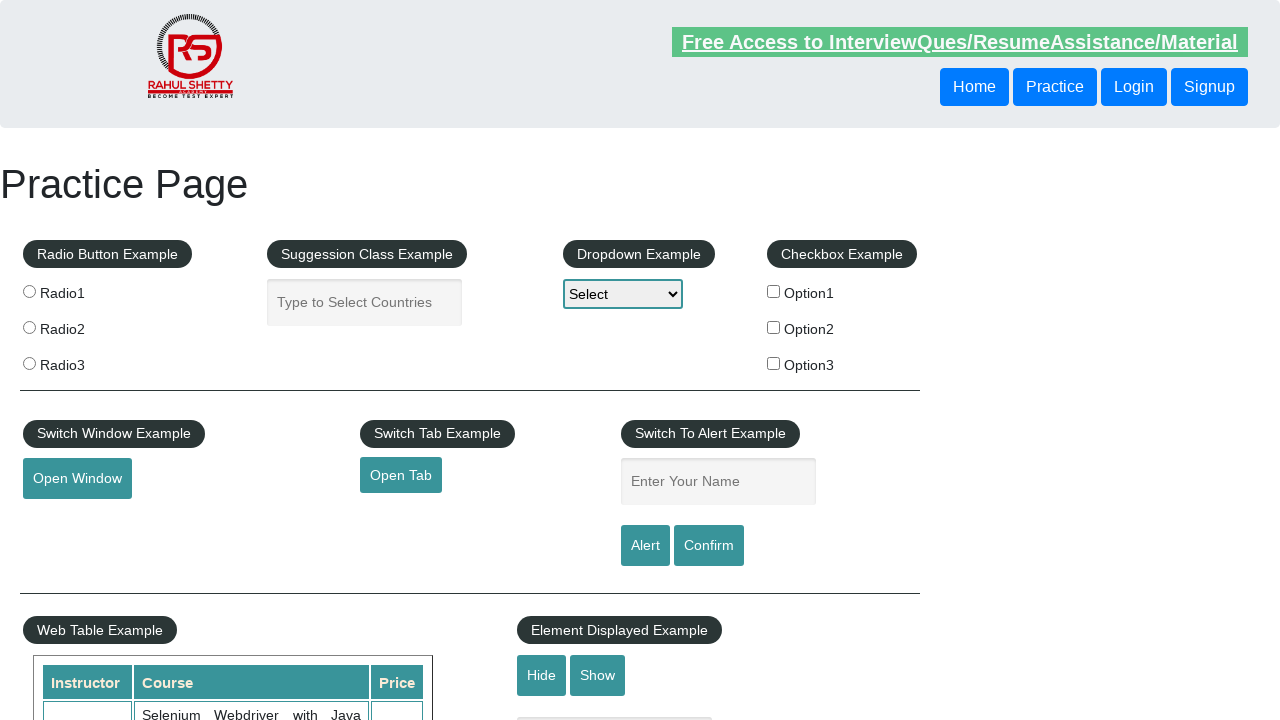

Selected footer link 1 of 3
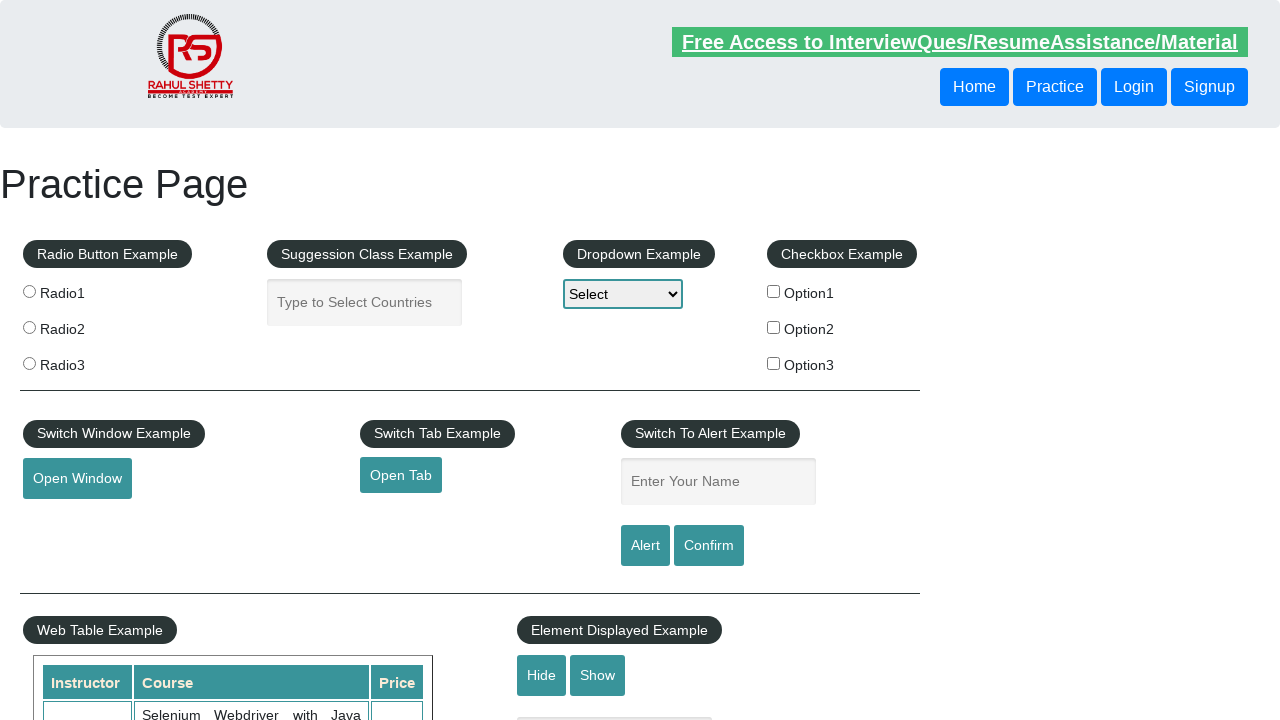

Confirmed footer link 1 is visible
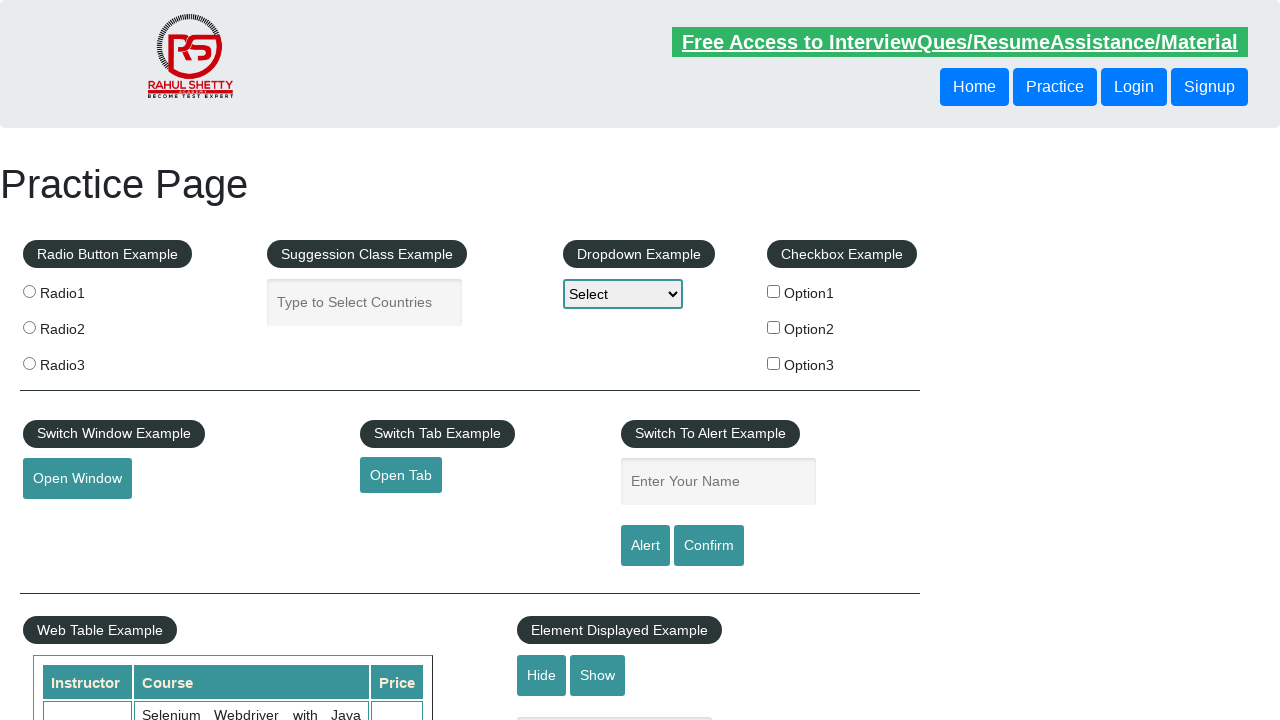

Retrieved text content from footer link 1: 'Discount Coupons'
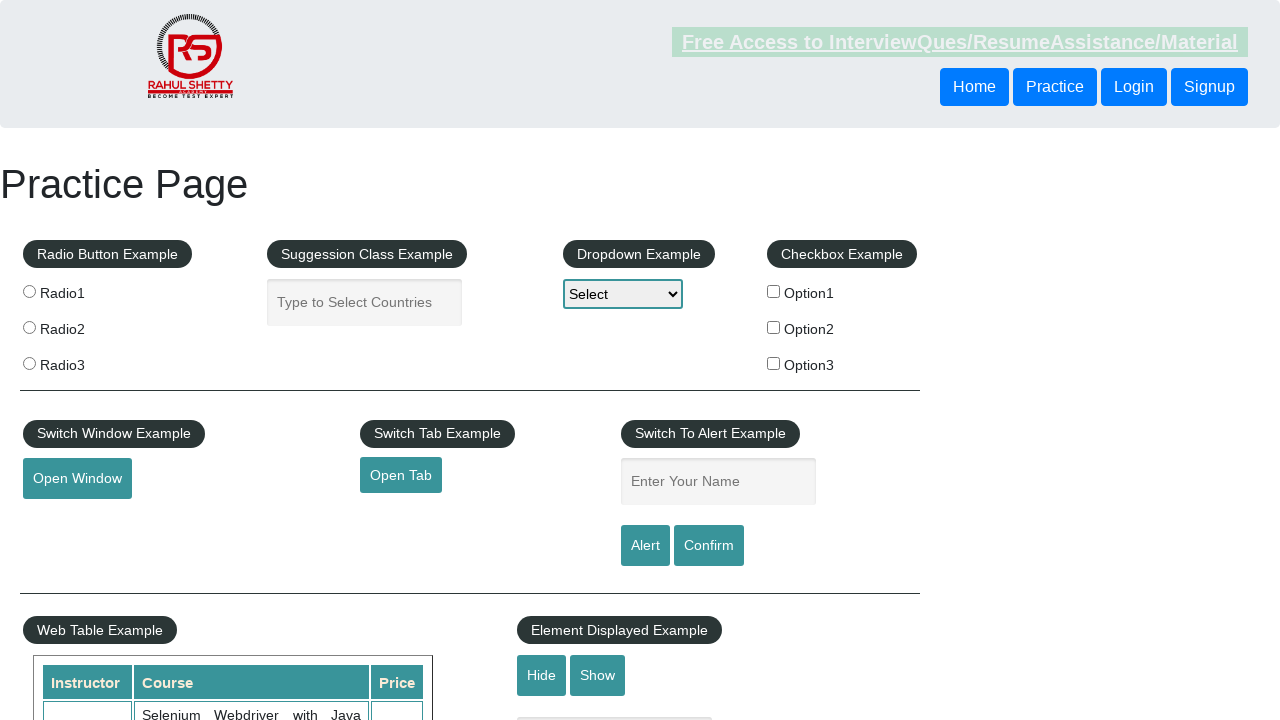

Retrieved href attribute from footer link 1: '#'
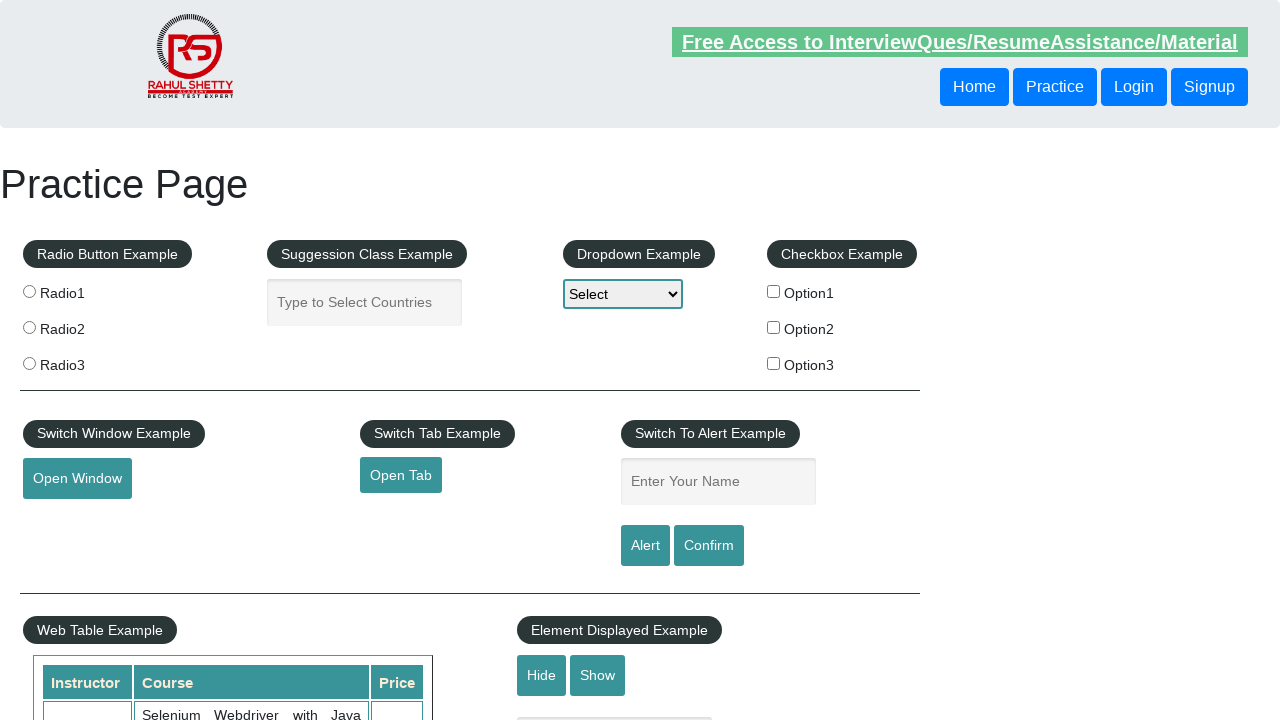

Verified footer link 1 has valid href attribute
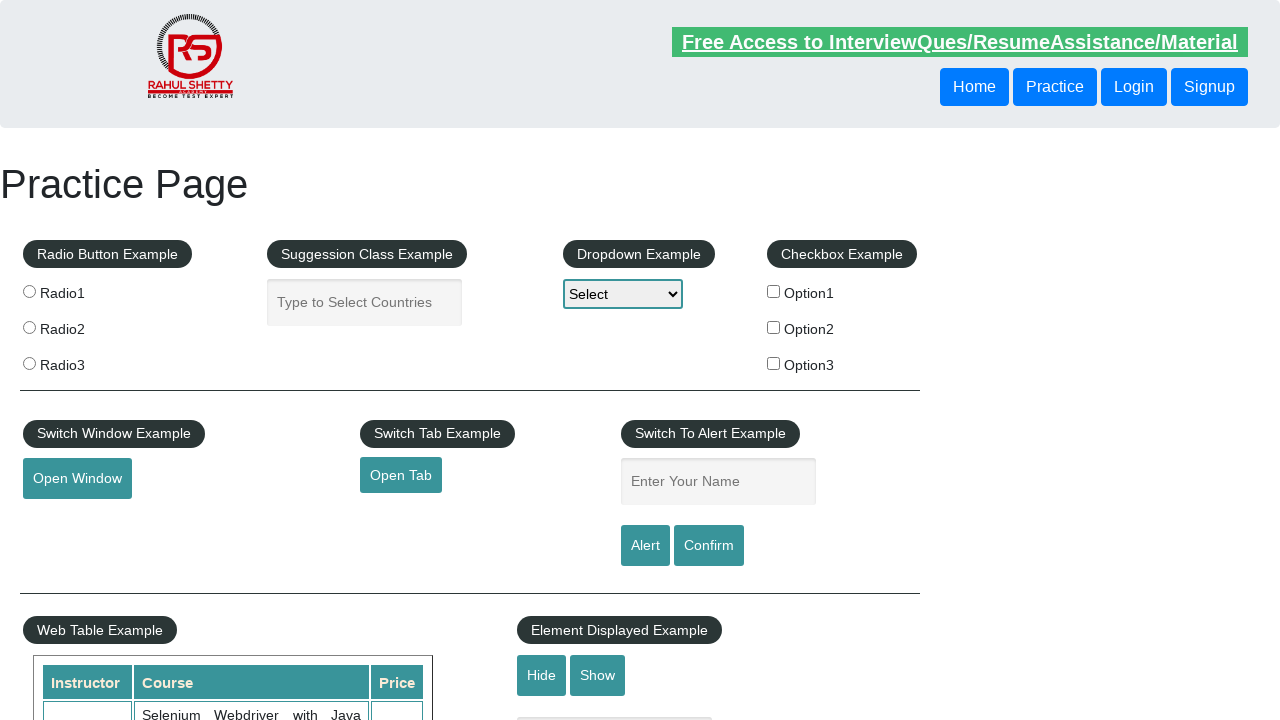

Selected footer link 2 of 3
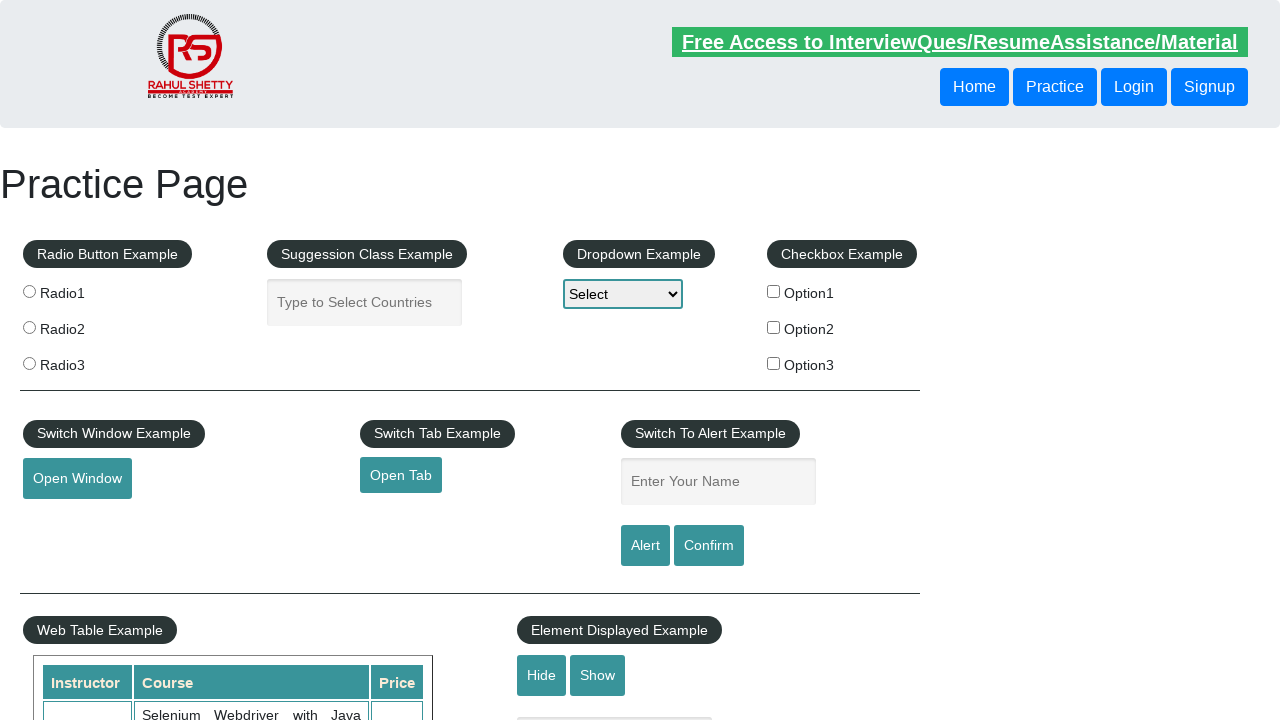

Confirmed footer link 2 is visible
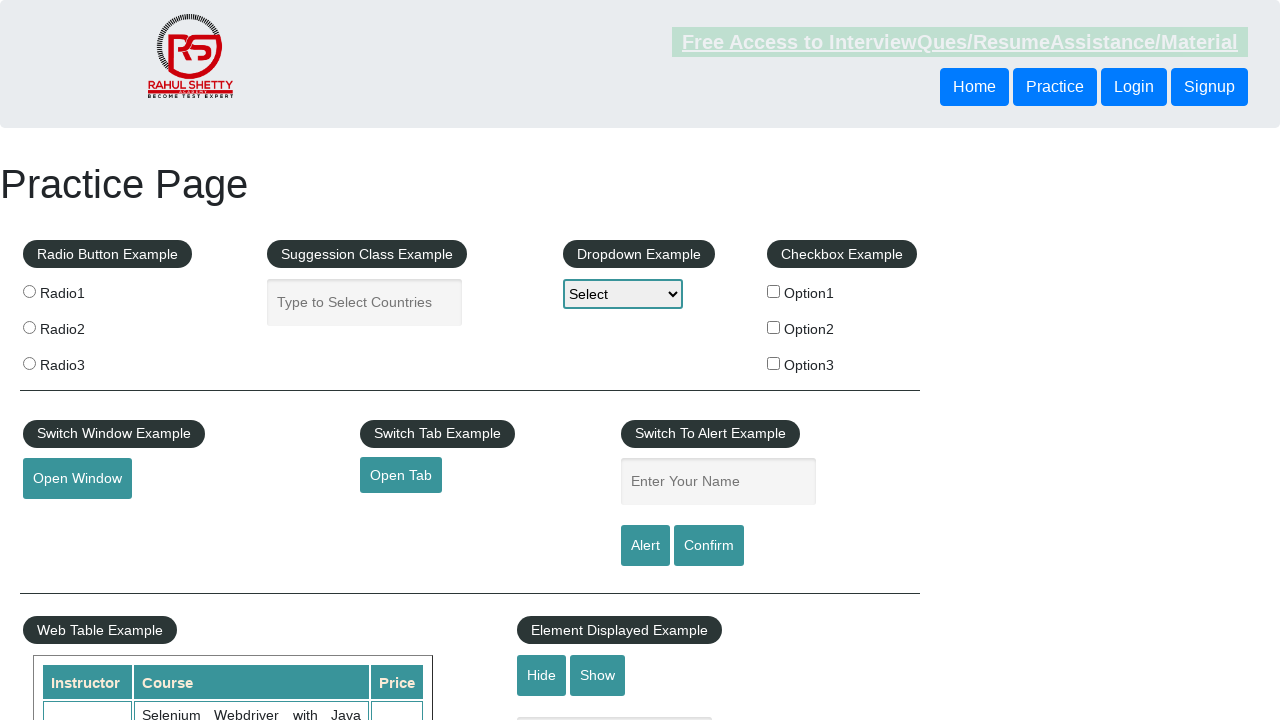

Retrieved text content from footer link 2: 'REST API'
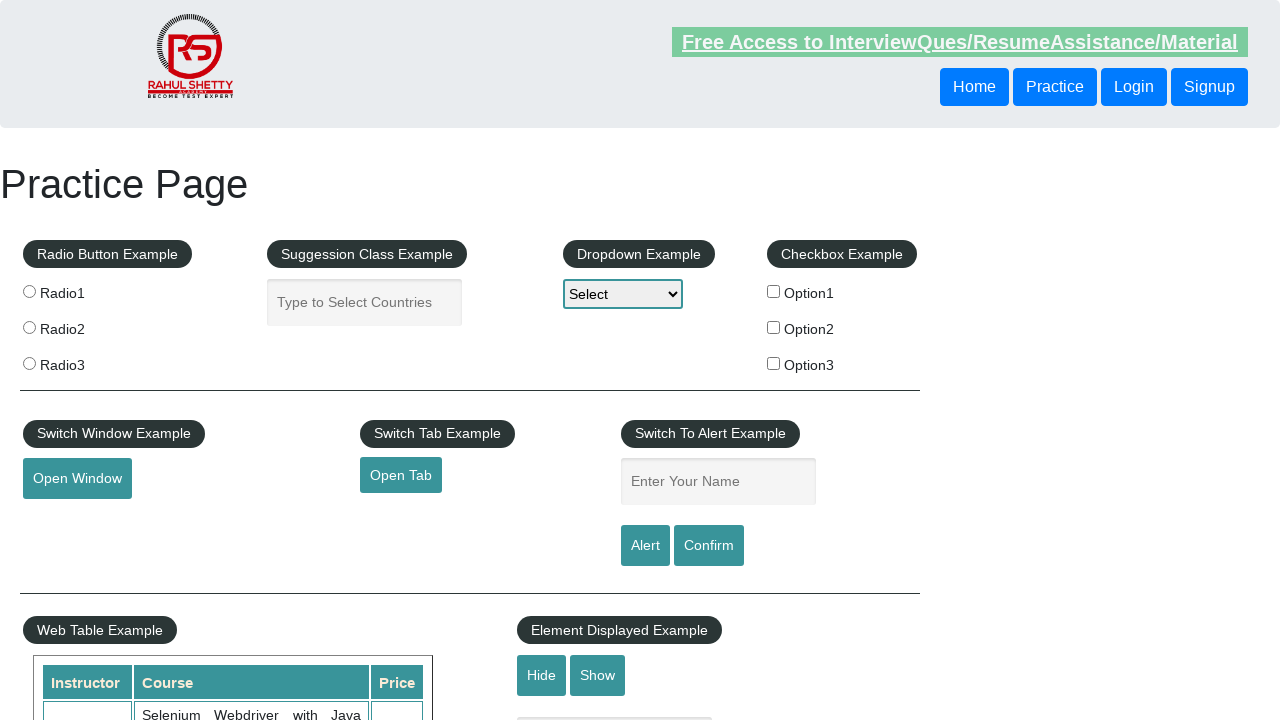

Retrieved href attribute from footer link 2: 'http://www.restapitutorial.com/'
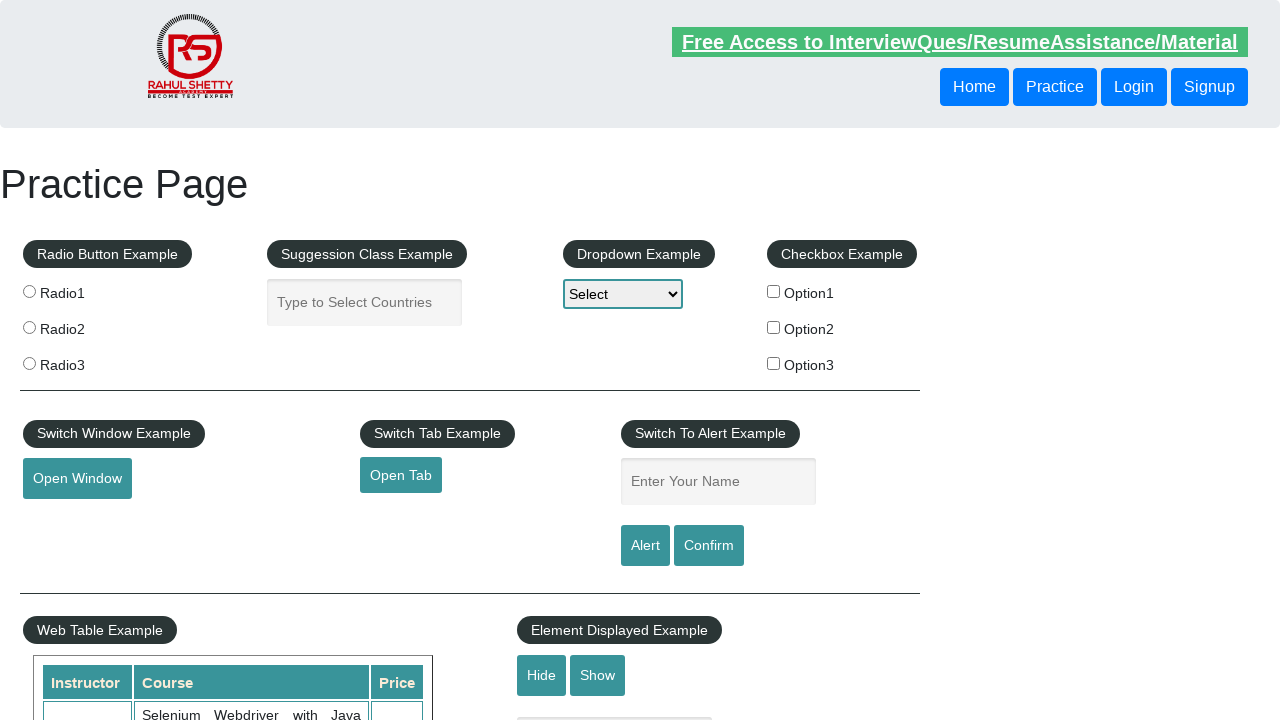

Verified footer link 2 has valid href attribute
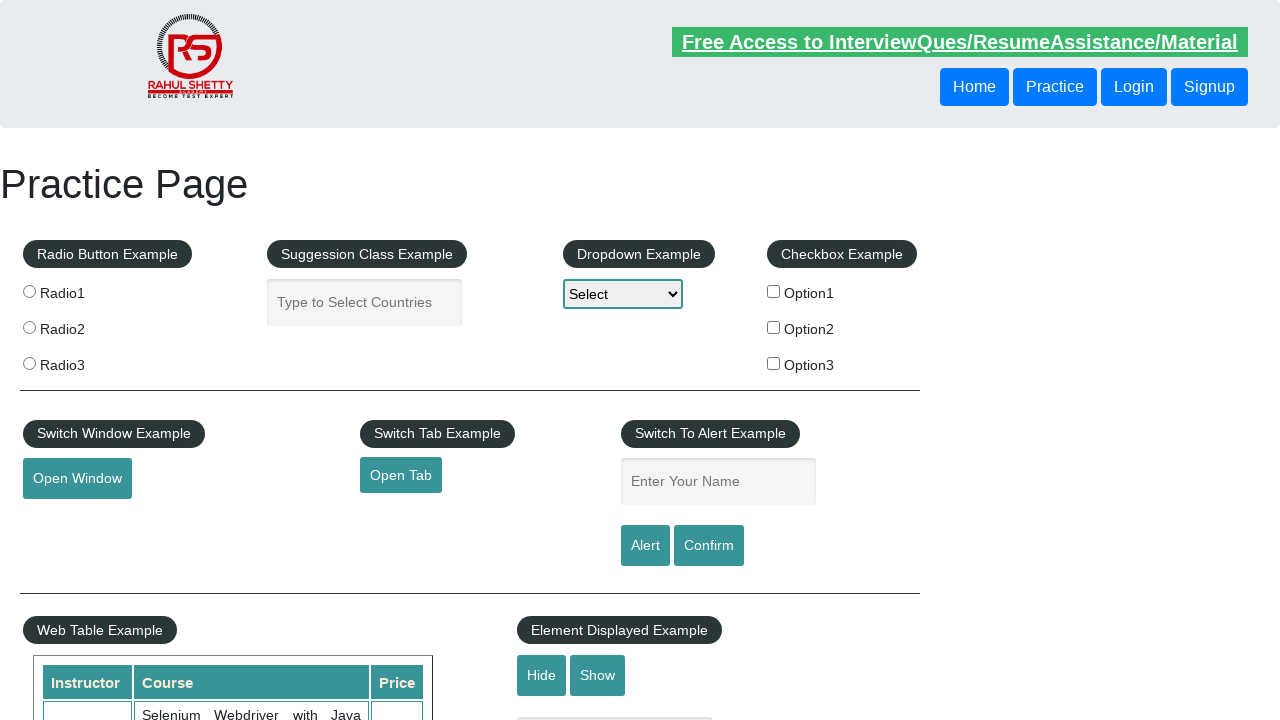

Selected footer link 3 of 3
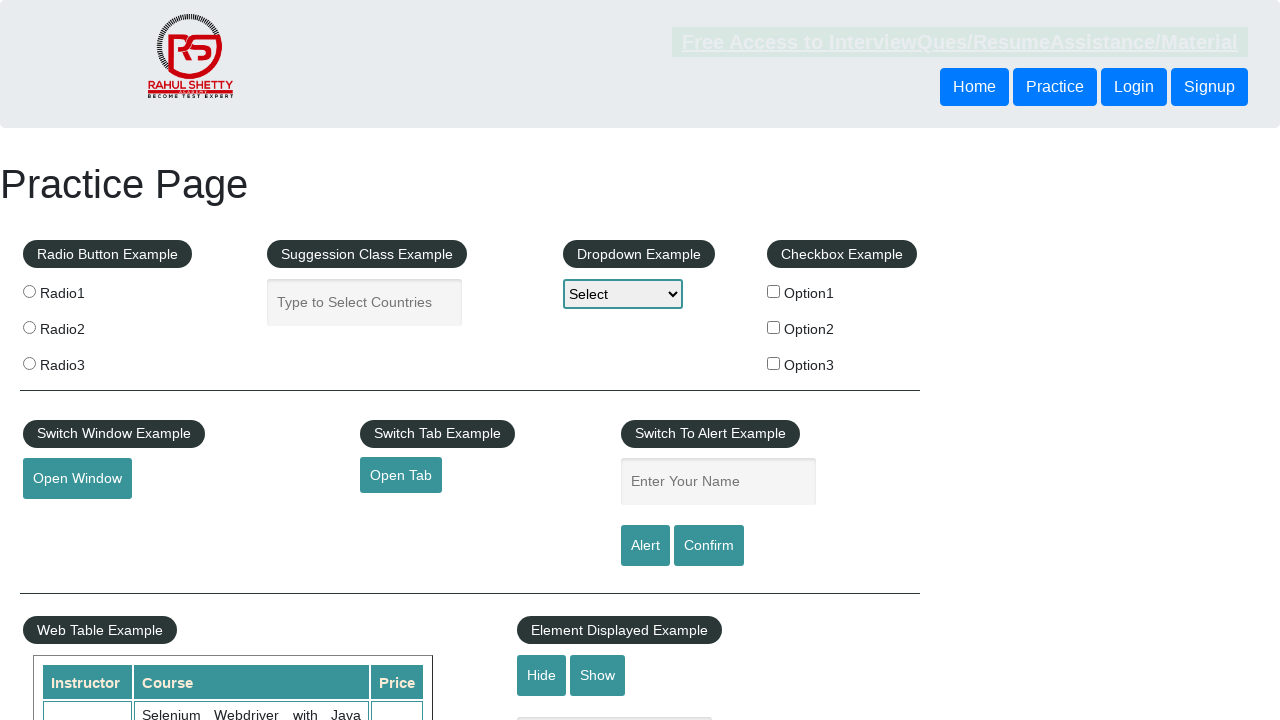

Confirmed footer link 3 is visible
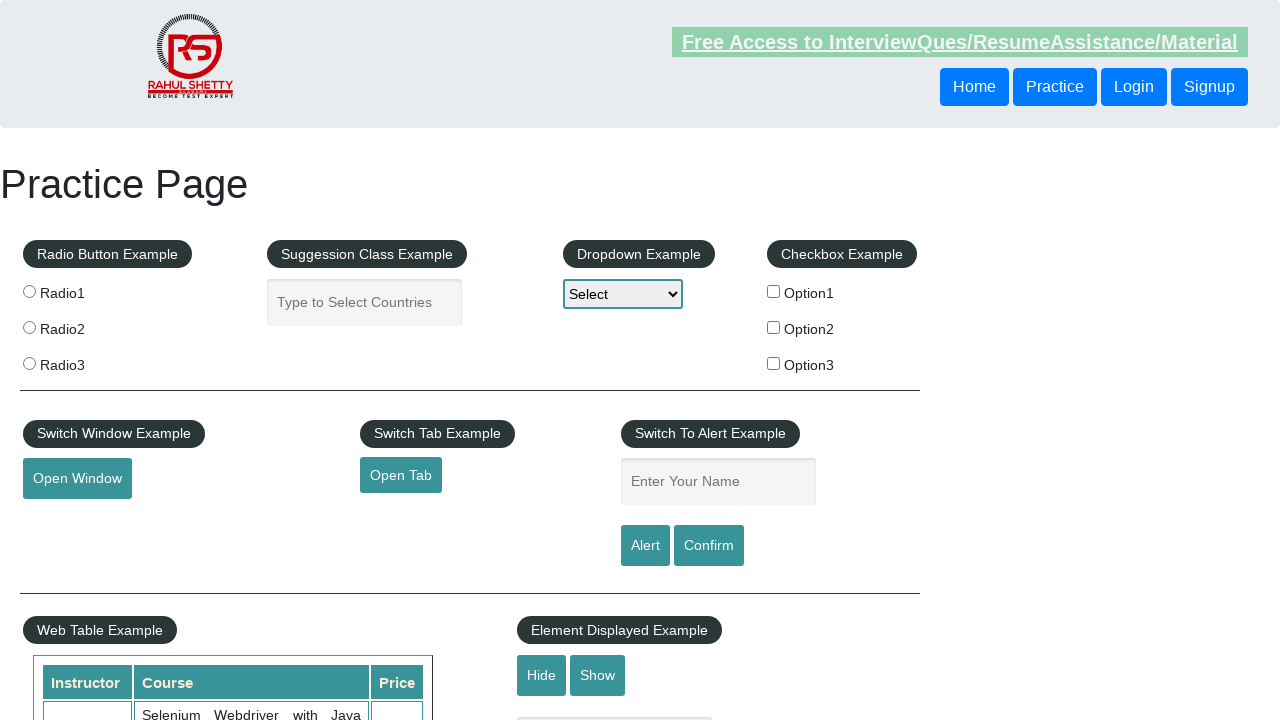

Retrieved text content from footer link 3: 'SoapUI'
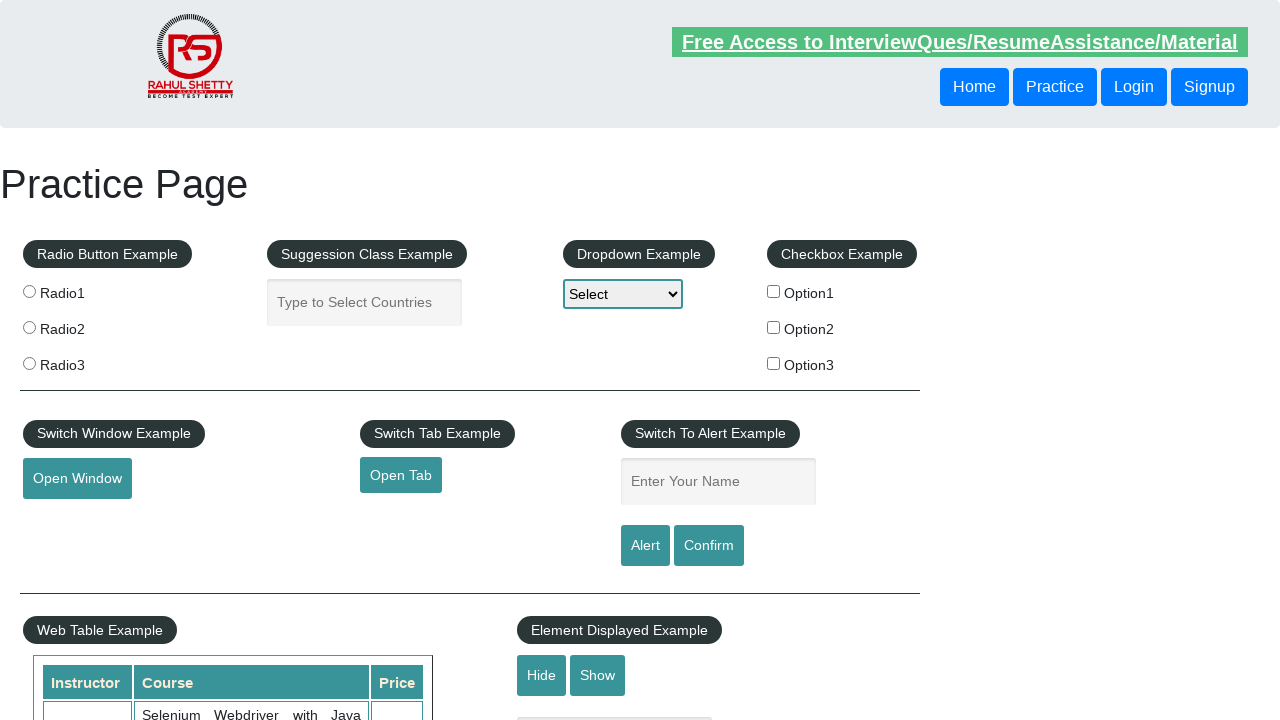

Retrieved href attribute from footer link 3: 'https://www.soapui.org/'
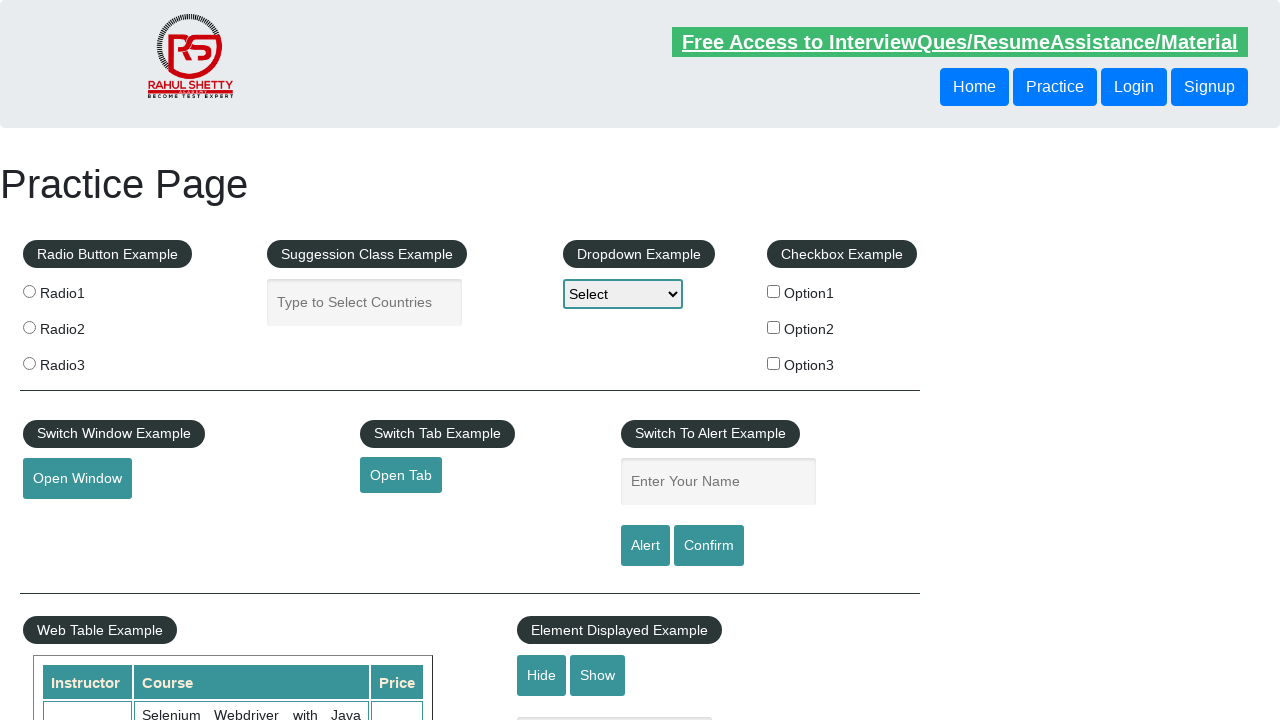

Verified footer link 3 has valid href attribute
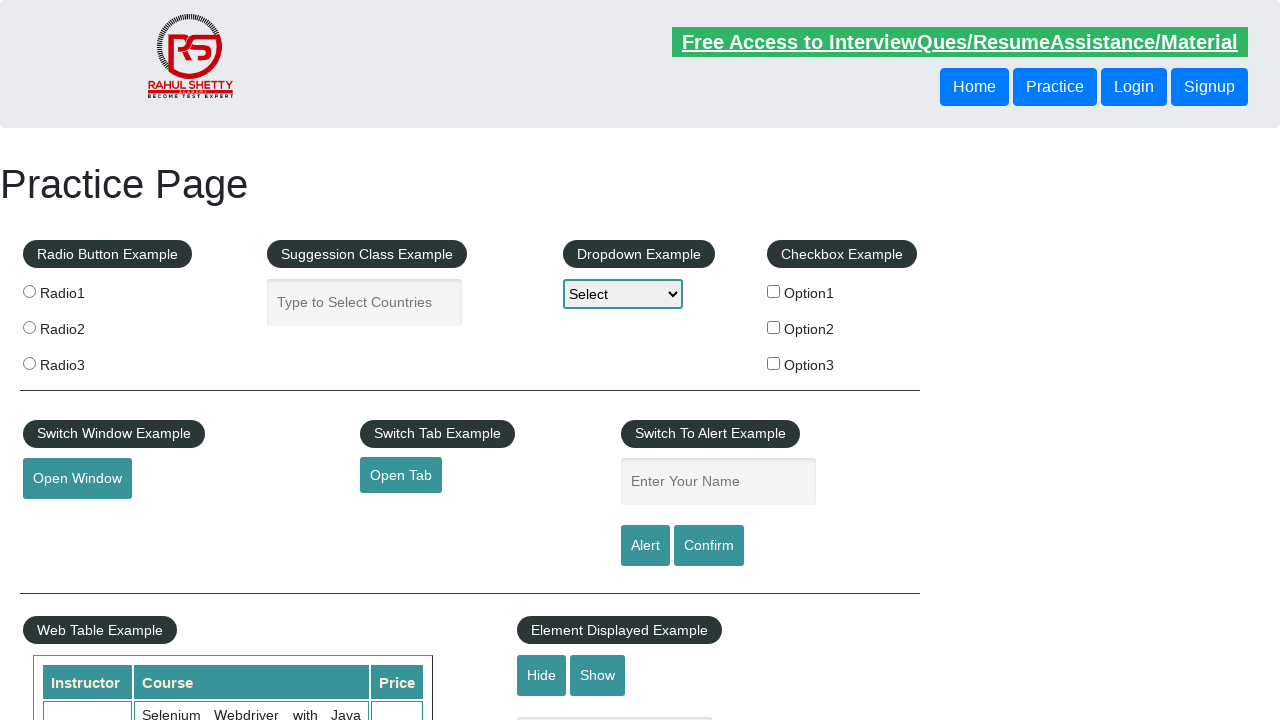

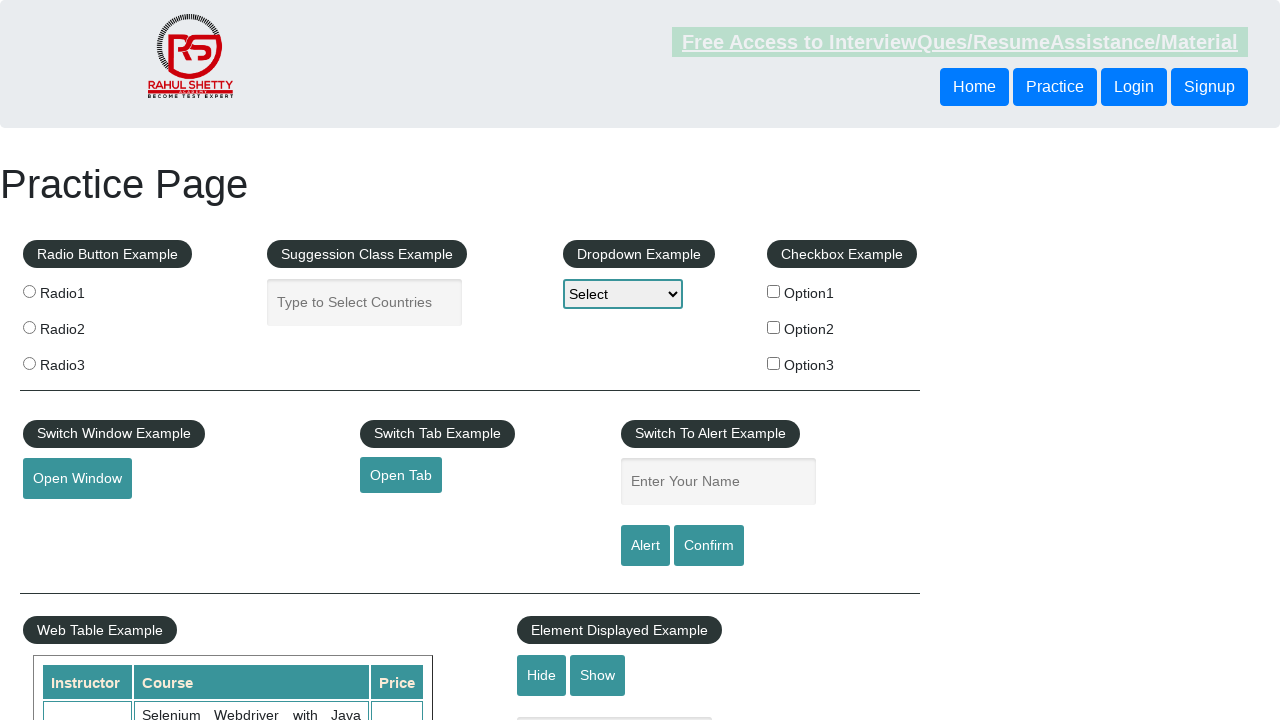